Tests JavaScript alert handling by clicking a button that triggers an alert, waiting for the alert to appear, and then accepting it.

Starting URL: https://the-internet.herokuapp.com/javascript_alerts

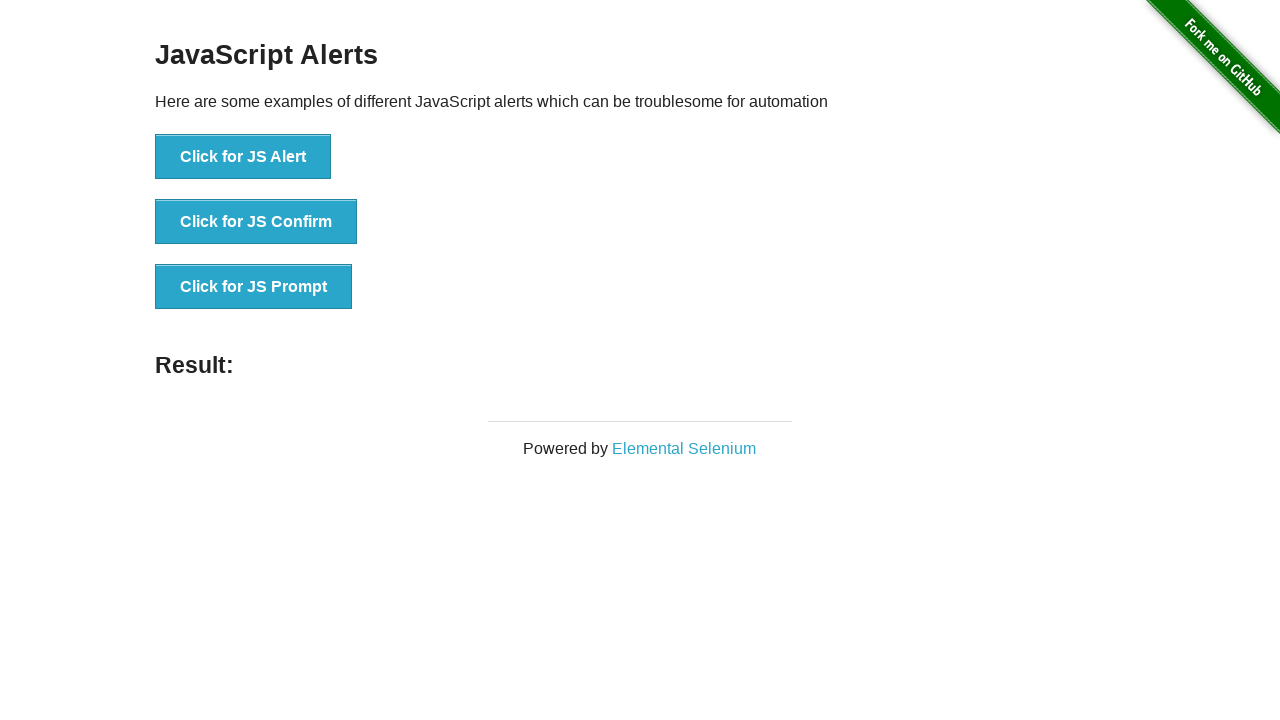

Clicked 'Click for JS Alert' button to trigger JavaScript alert at (243, 157) on xpath=//button[text()='Click for JS Alert']
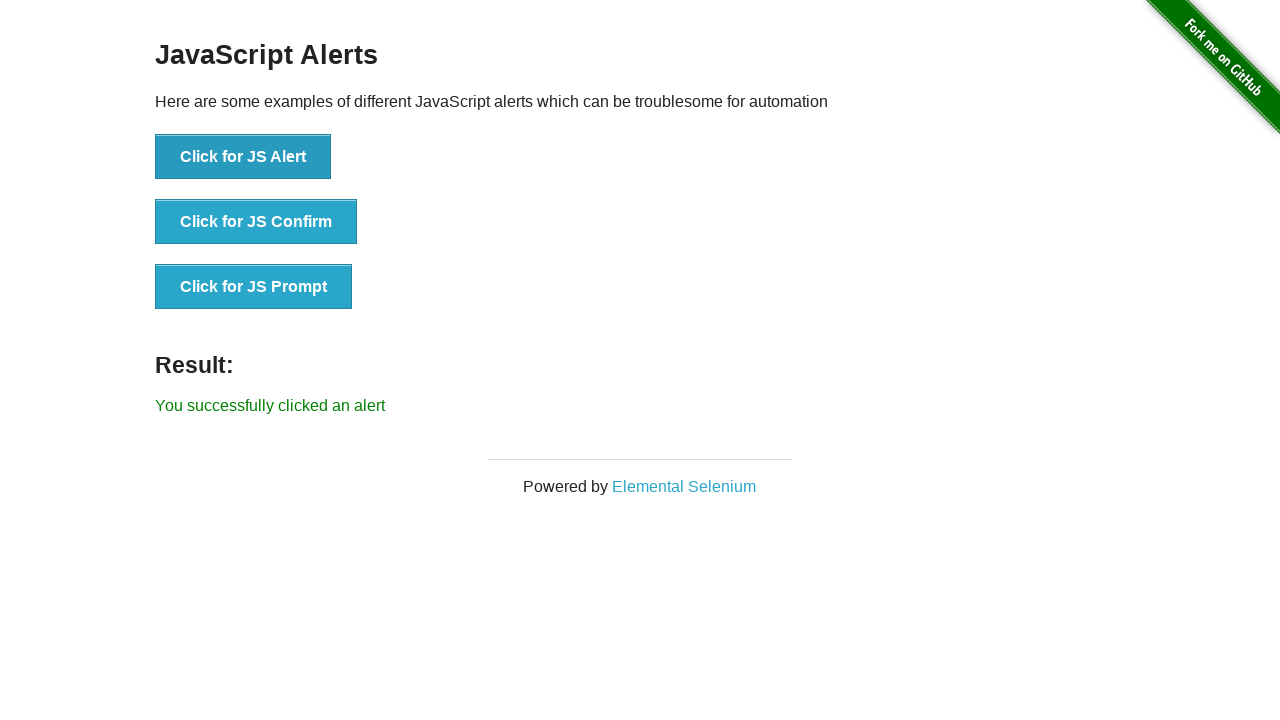

Set up dialog handler to automatically accept alerts
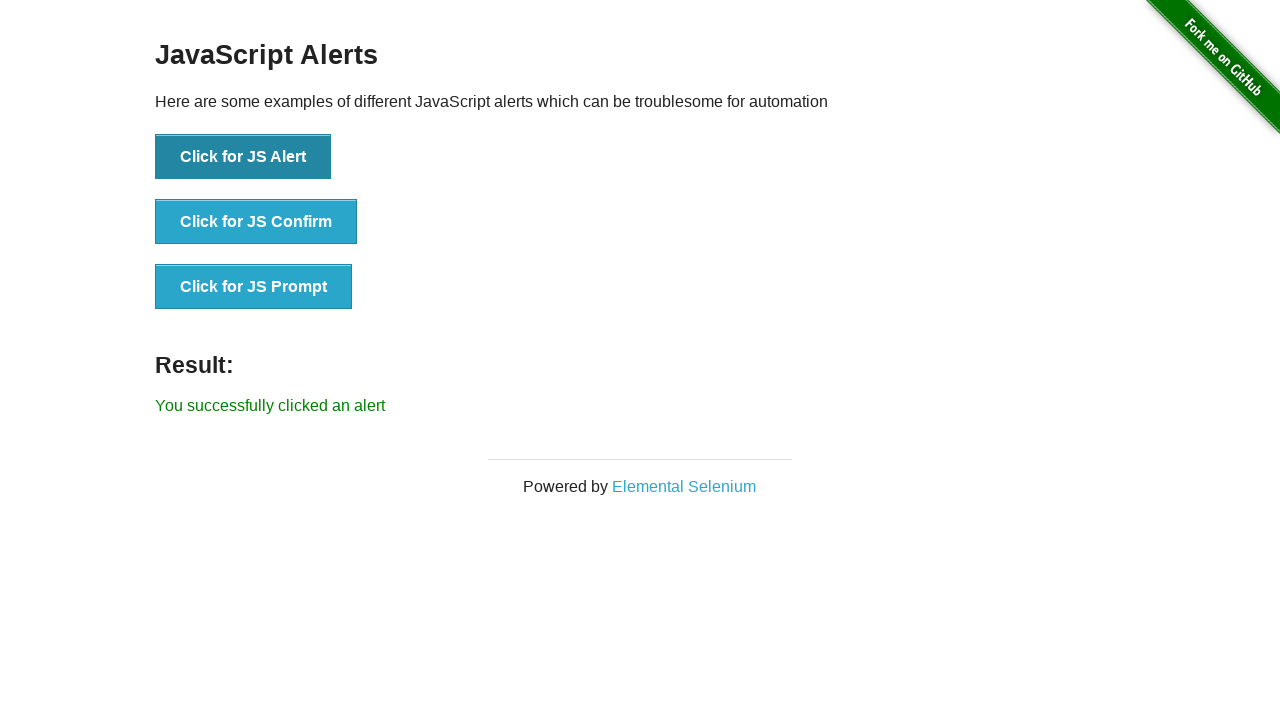

Clicked 'Click for JS Alert' button again to verify alert handling at (243, 157) on xpath=//button[text()='Click for JS Alert']
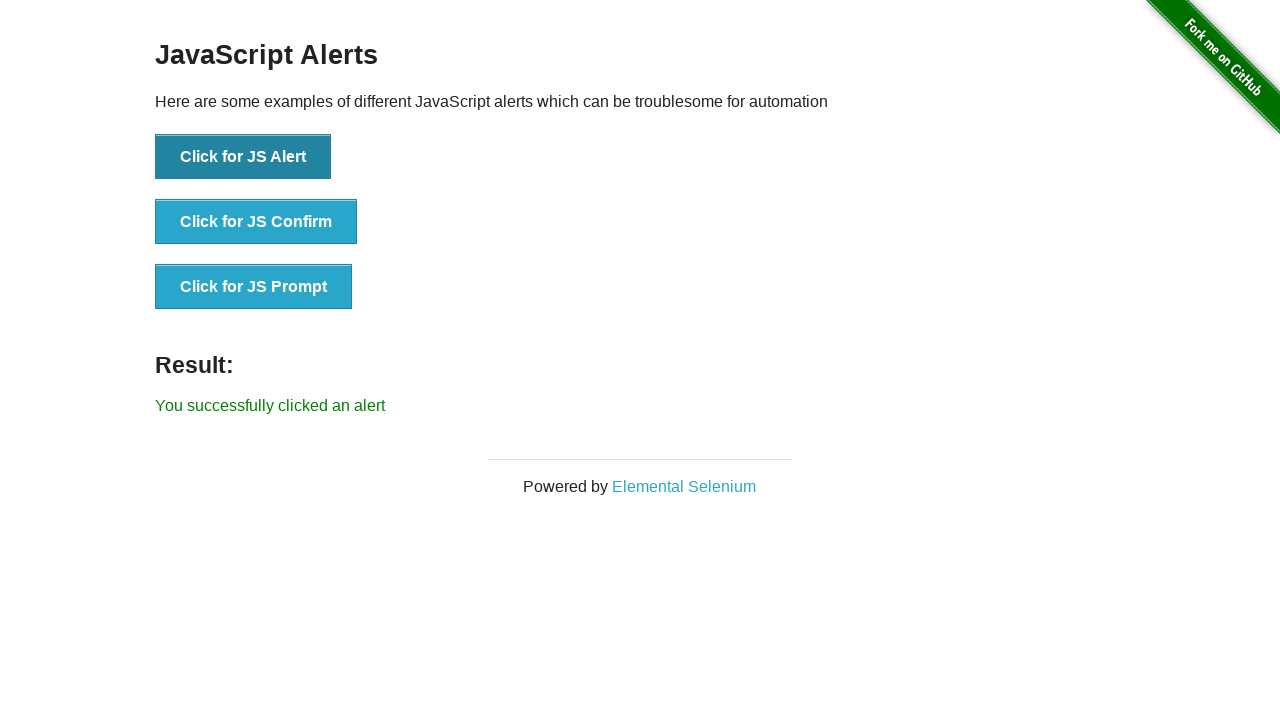

Confirmed alert was successfully accepted - result message displayed
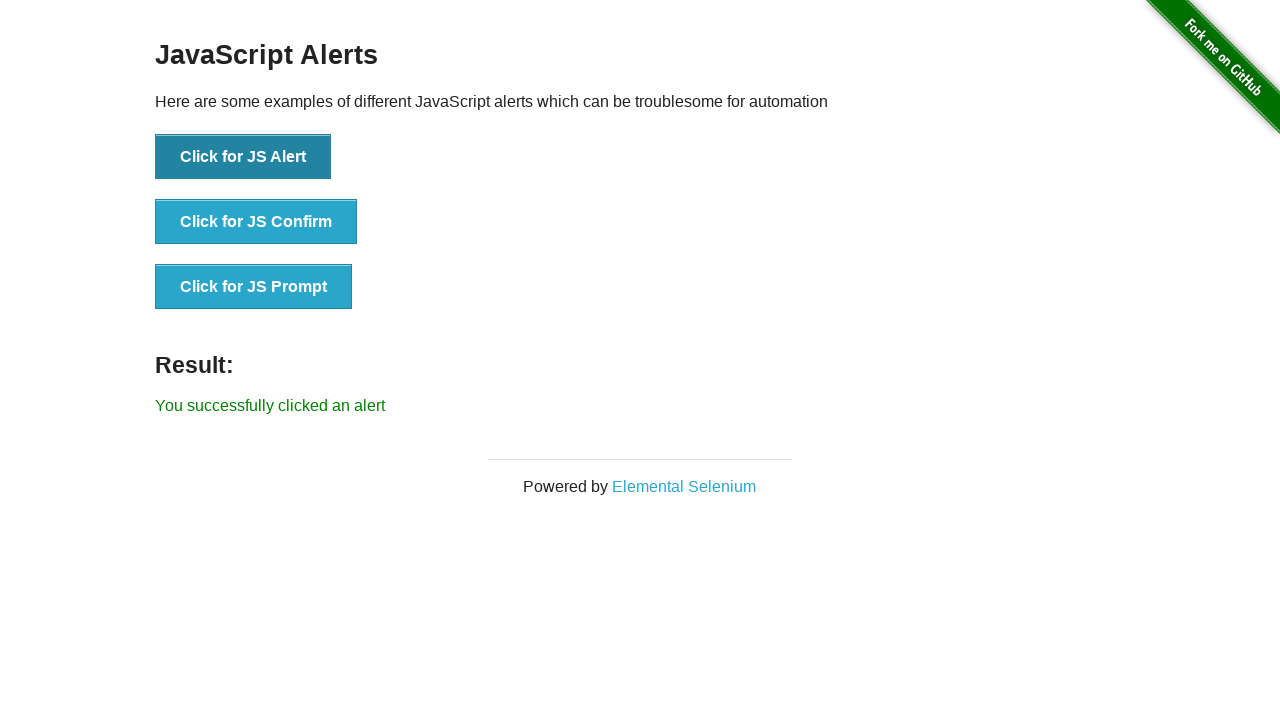

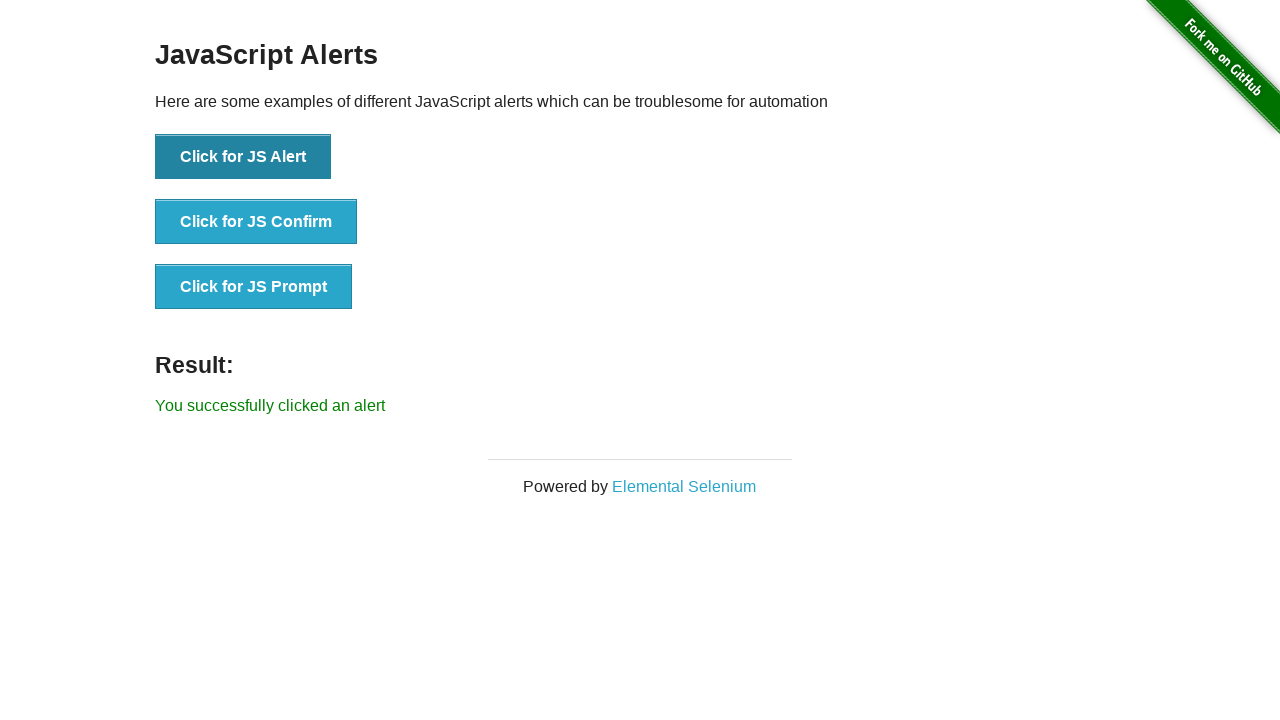